Tests file download functionality by clicking on a download link and verifying the file downloads successfully

Starting URL: https://testcenter.techproeducation.com/index.php?page=file-download

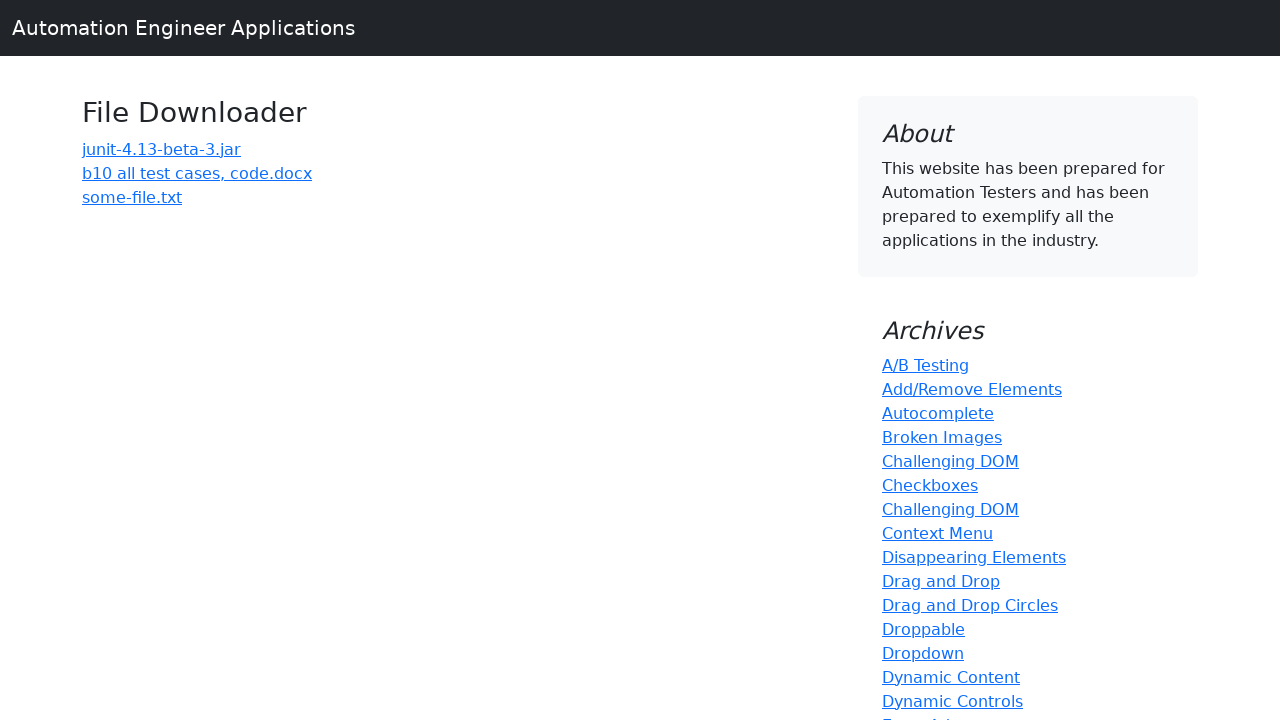

Navigated to file download test page
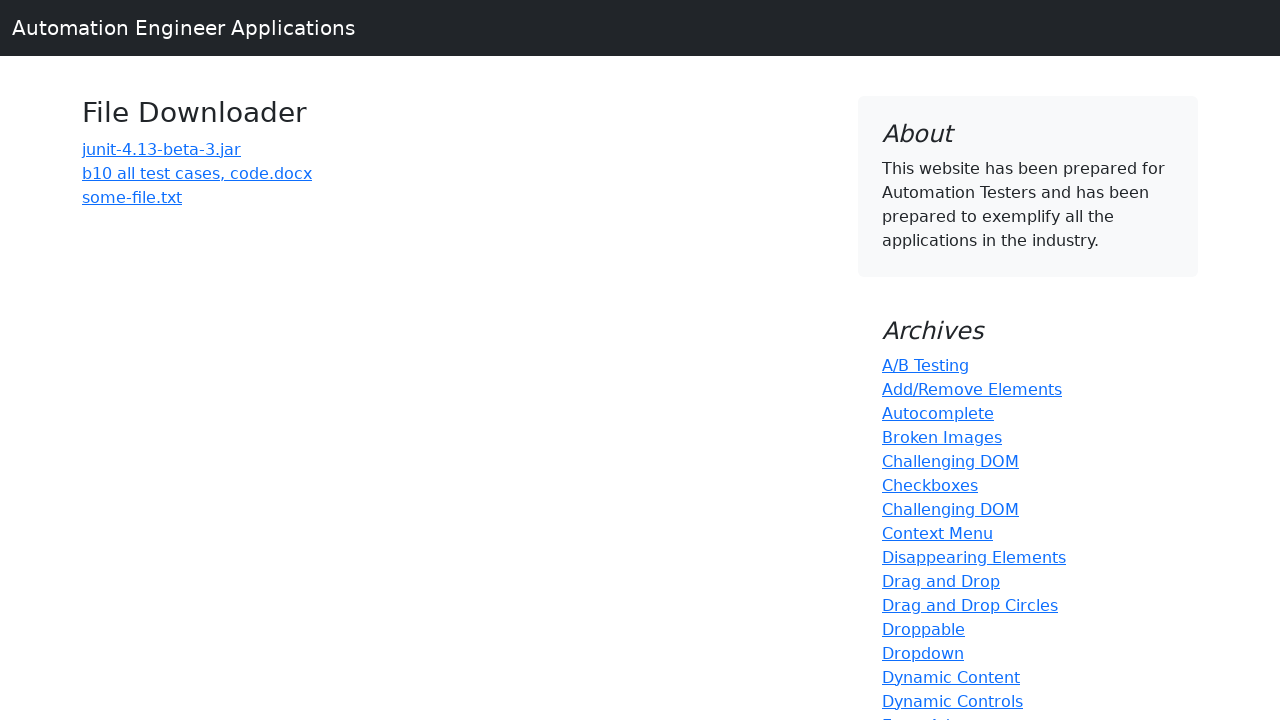

Clicked download link for 'b10 all test cases, code.docx' file at (197, 173) on xpath=//a[@href='../download/b10 all test cases, code.docx']
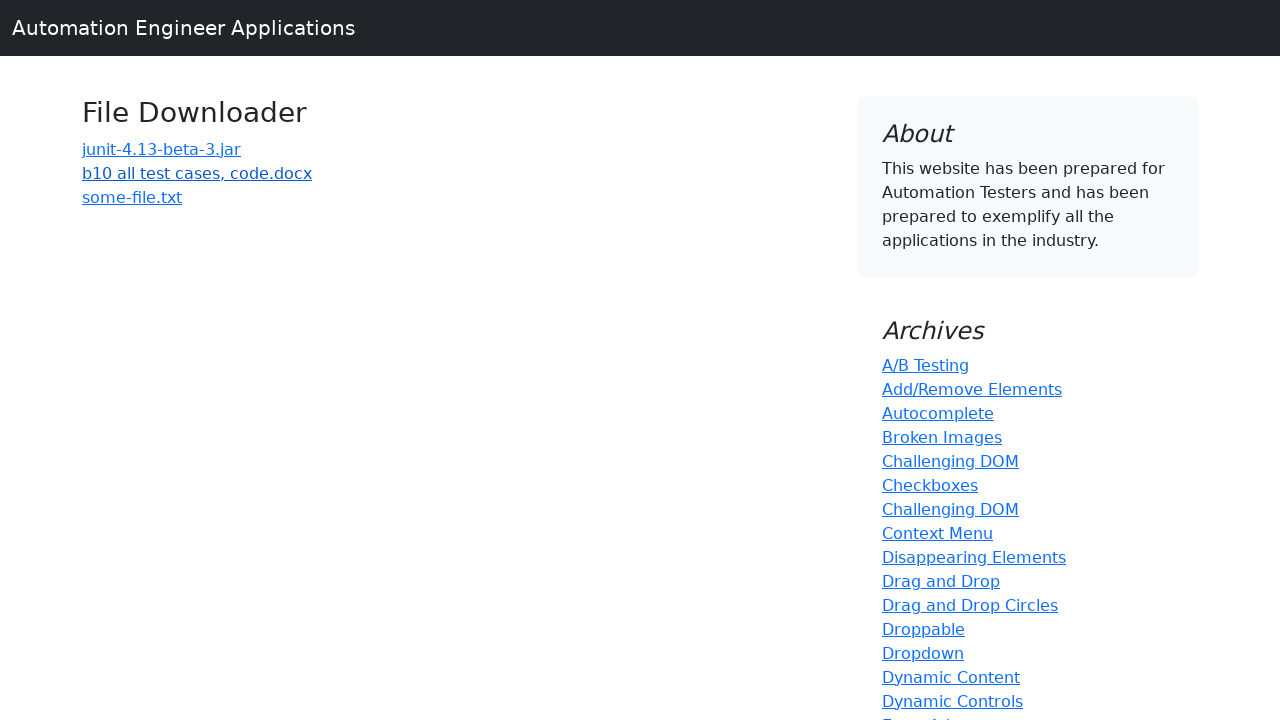

Waited 2 seconds for file download to complete
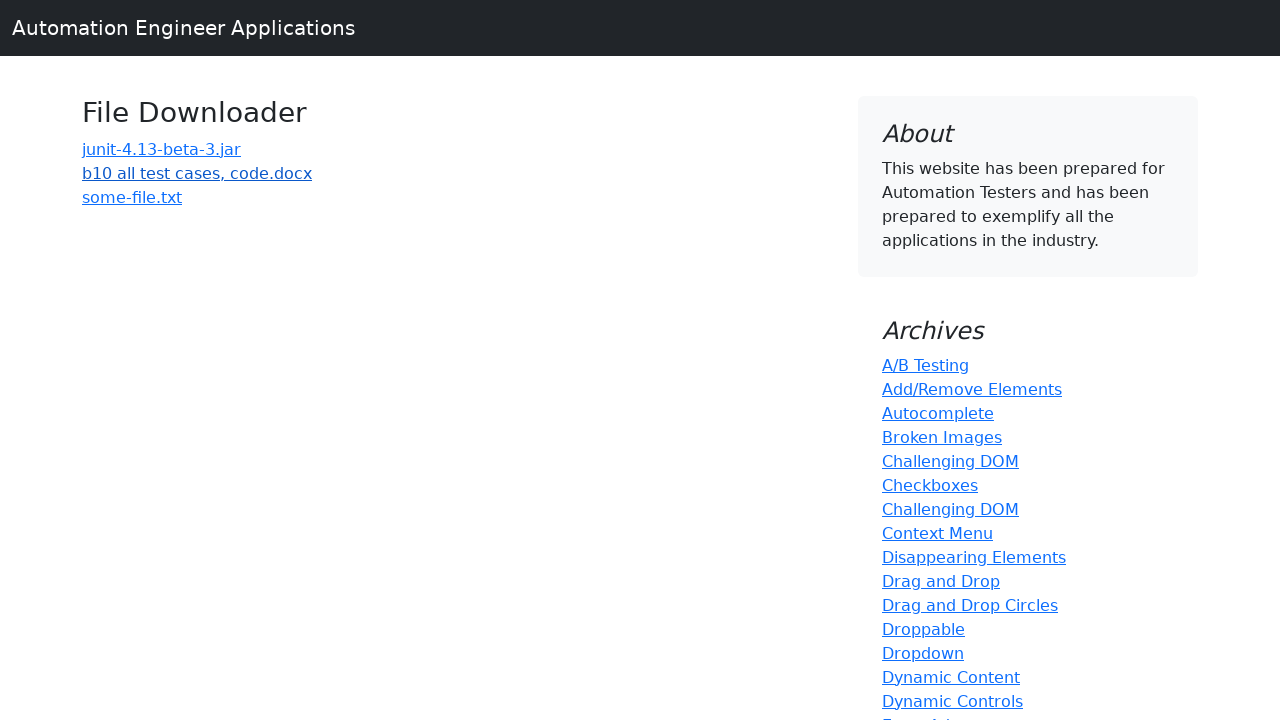

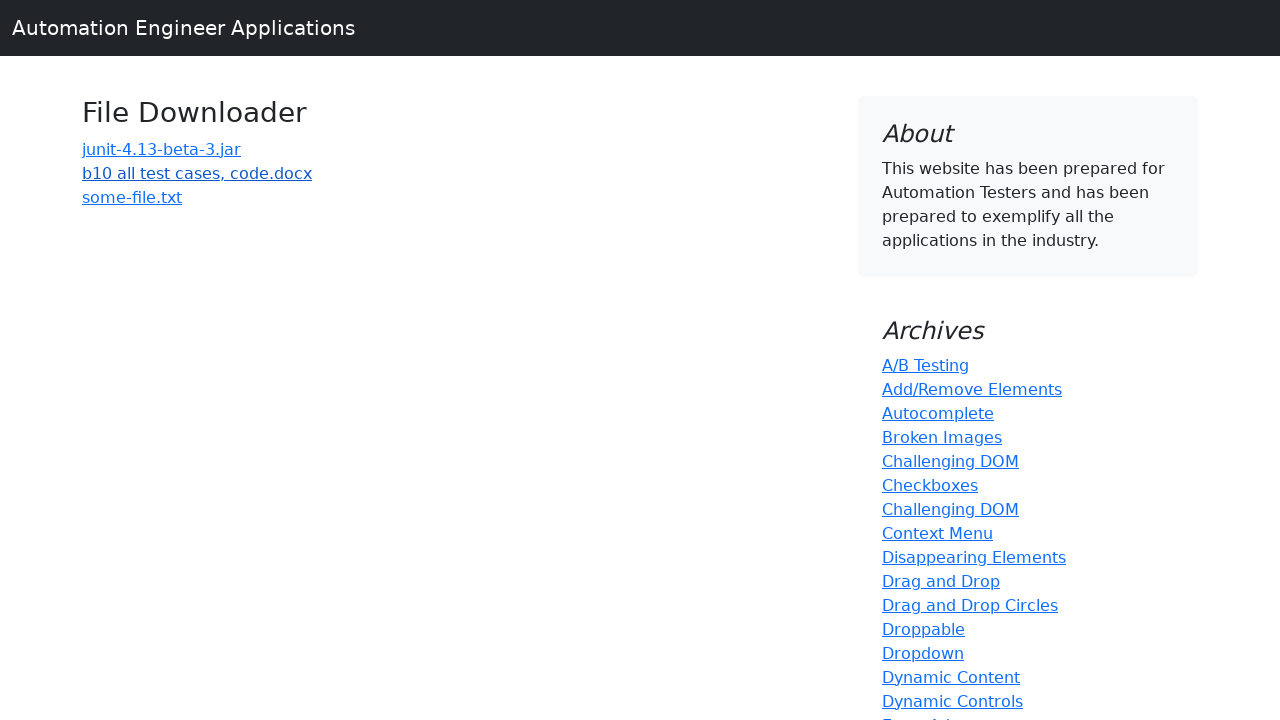